Tests JavaScript alert dialog handling by clicking a button that triggers an alert and then accepting (dismissing) the alert dialog.

Starting URL: http://sahitest.com/demo/alertTest.htm

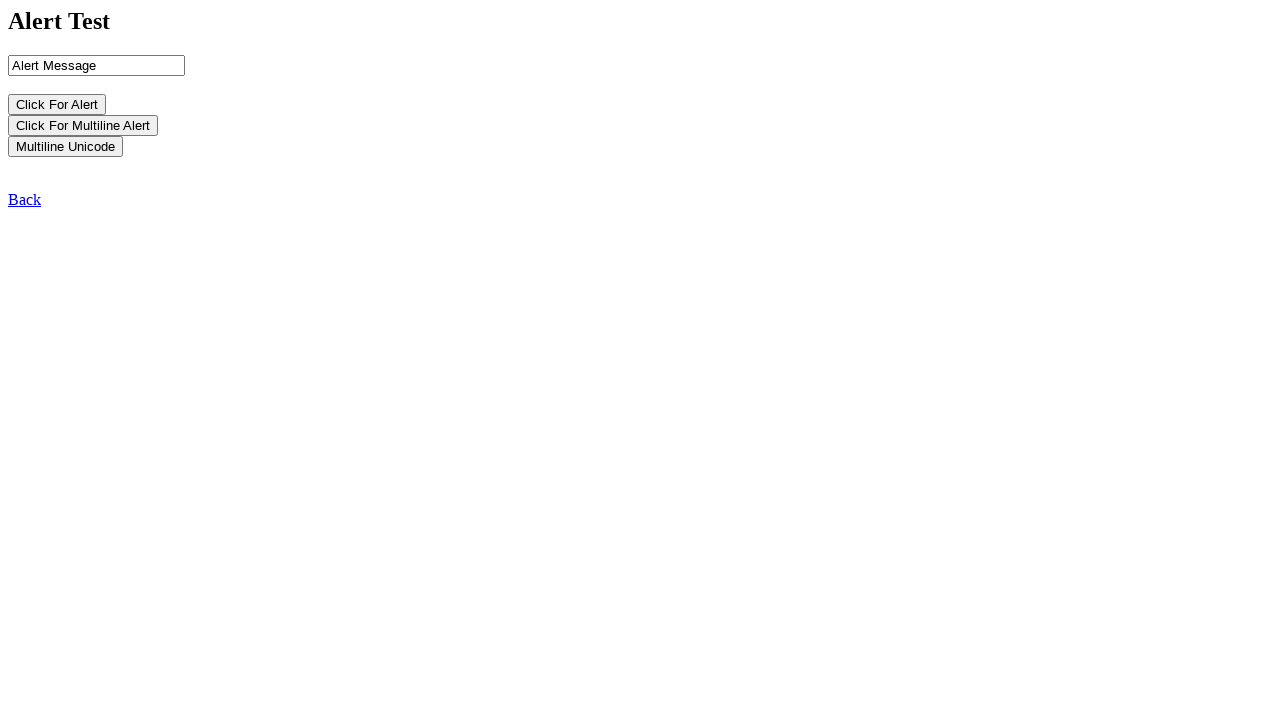

Set up dialog handler to accept alerts
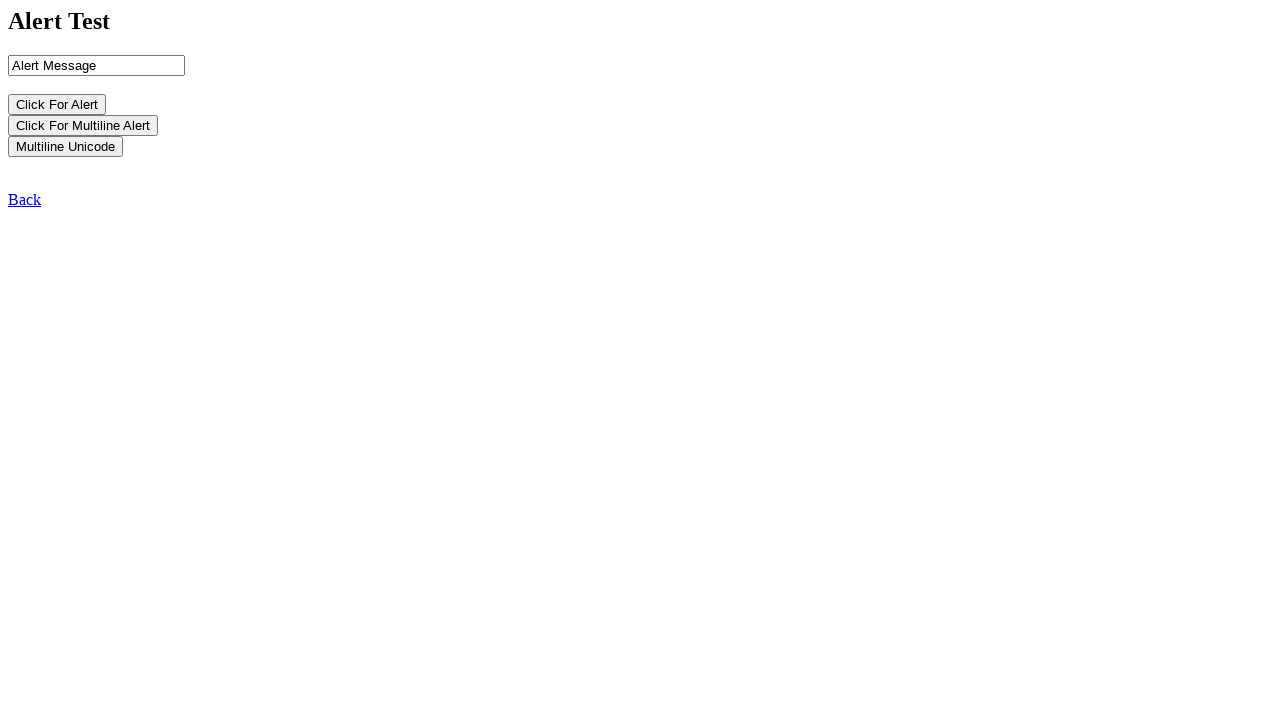

Clicked button that triggers JavaScript alert dialog at (57, 104) on input[name='b1']
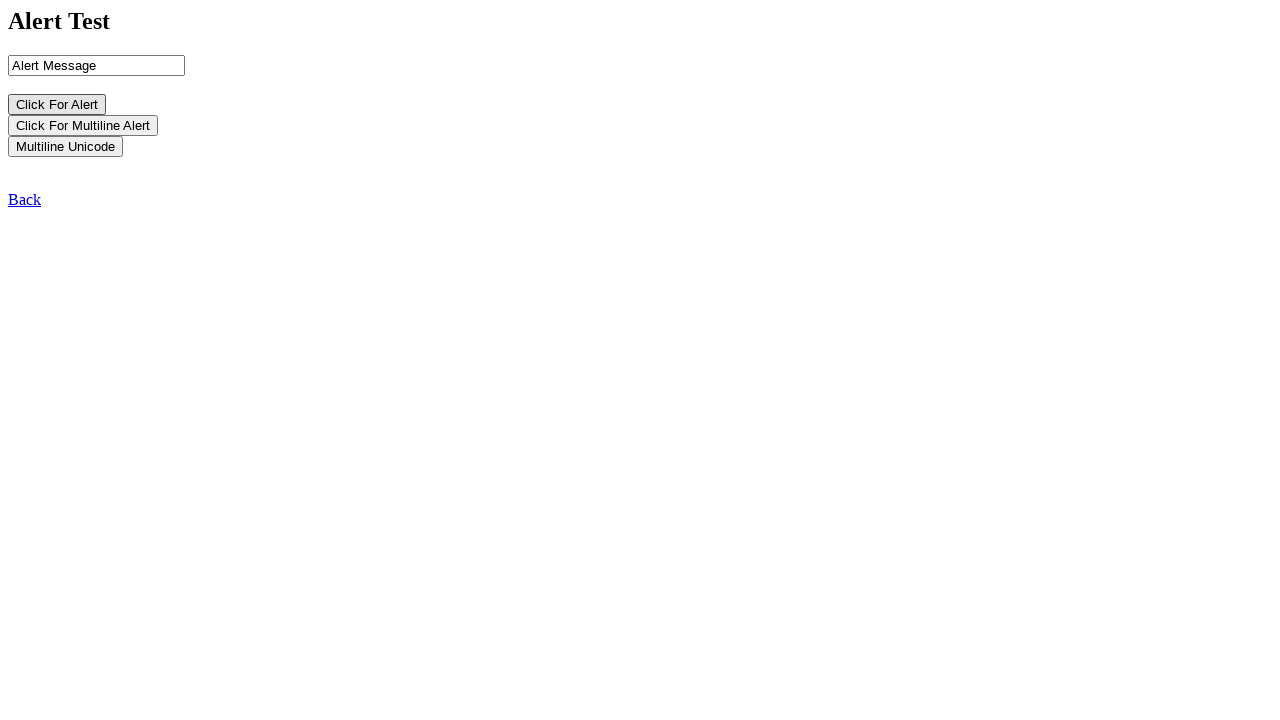

Alert dialog was accepted and dismissed
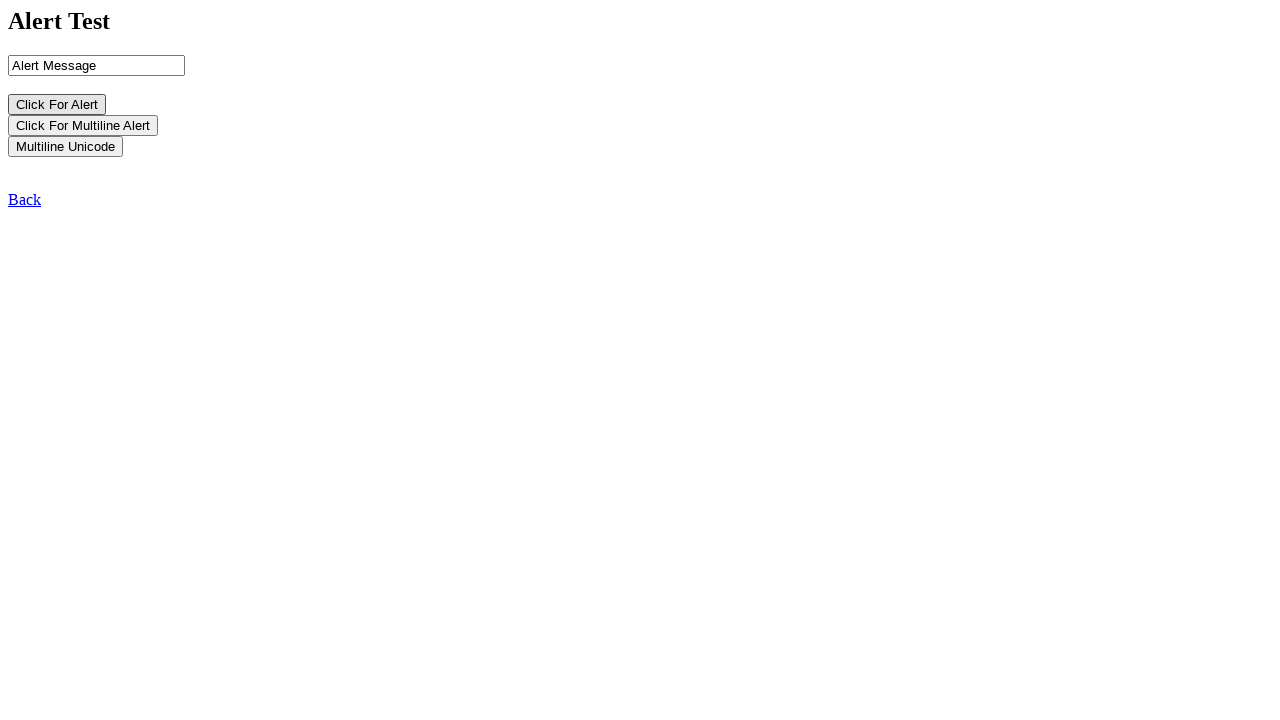

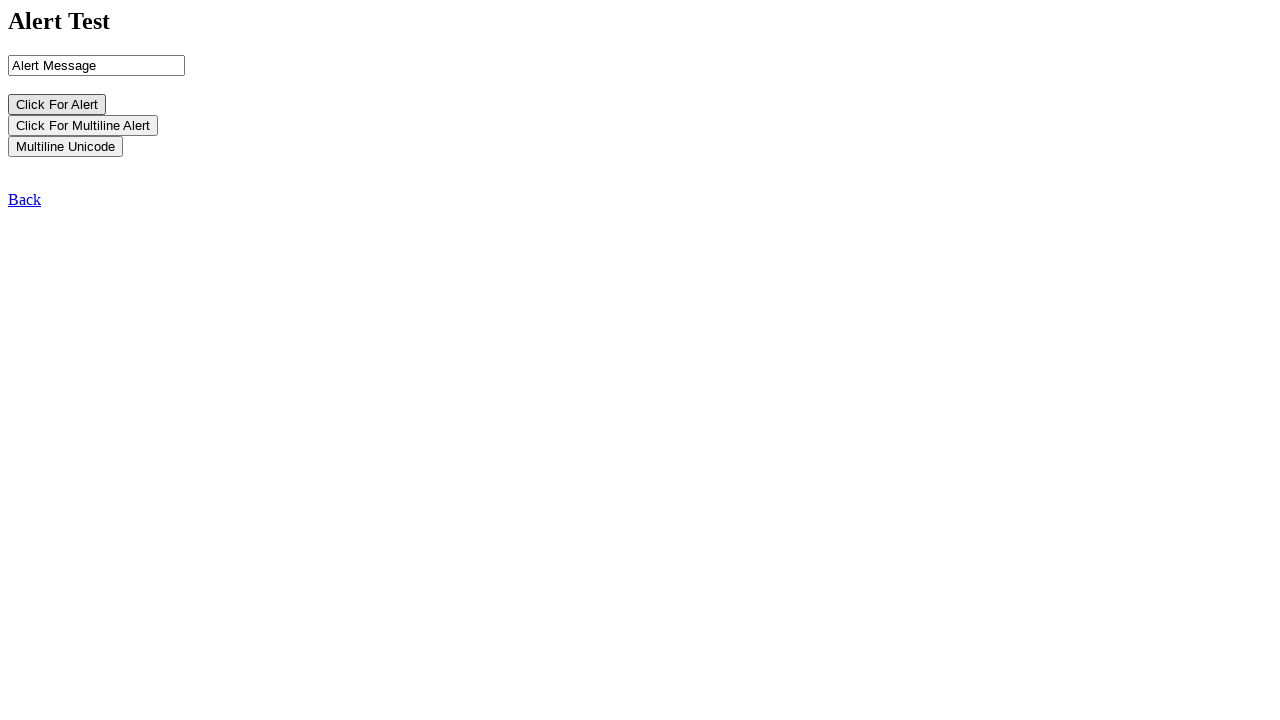